Tests that edits are cancelled when pressing Escape key

Starting URL: https://demo.playwright.dev/todomvc

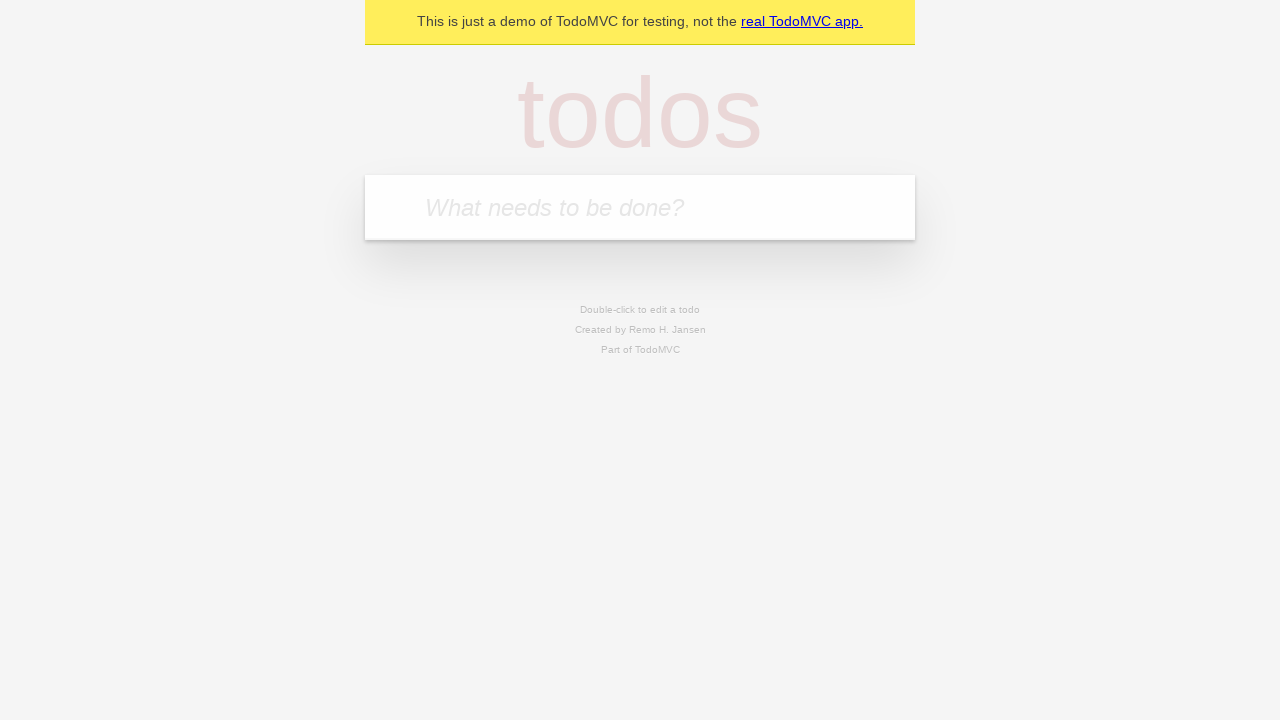

Filled todo input with 'buy some cheese' on internal:attr=[placeholder="What needs to be done?"i]
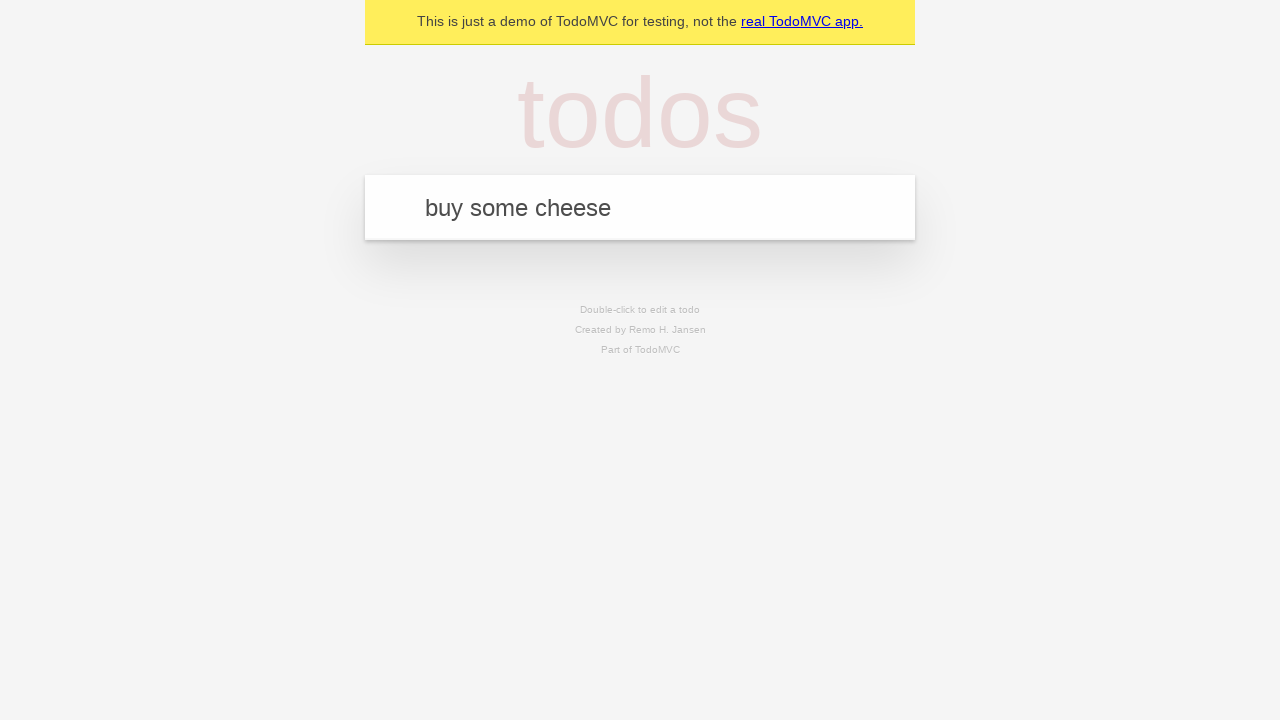

Pressed Enter to create todo 'buy some cheese' on internal:attr=[placeholder="What needs to be done?"i]
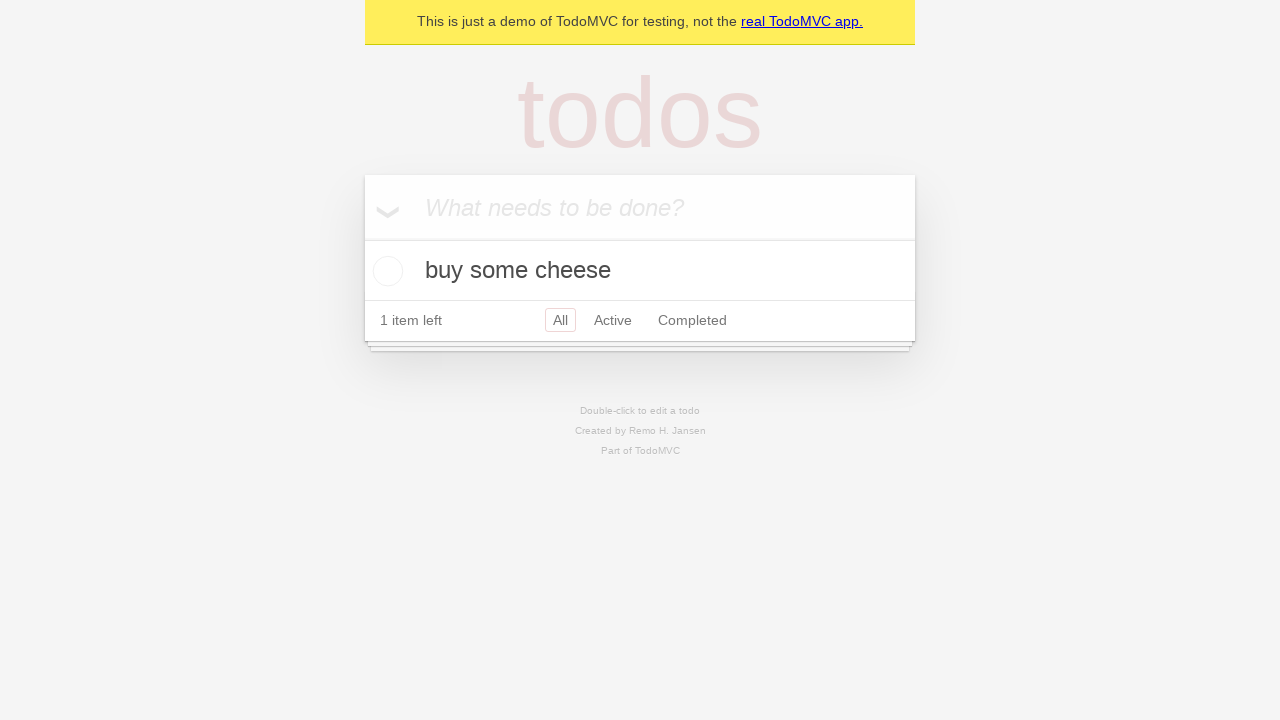

Filled todo input with 'feed the cat' on internal:attr=[placeholder="What needs to be done?"i]
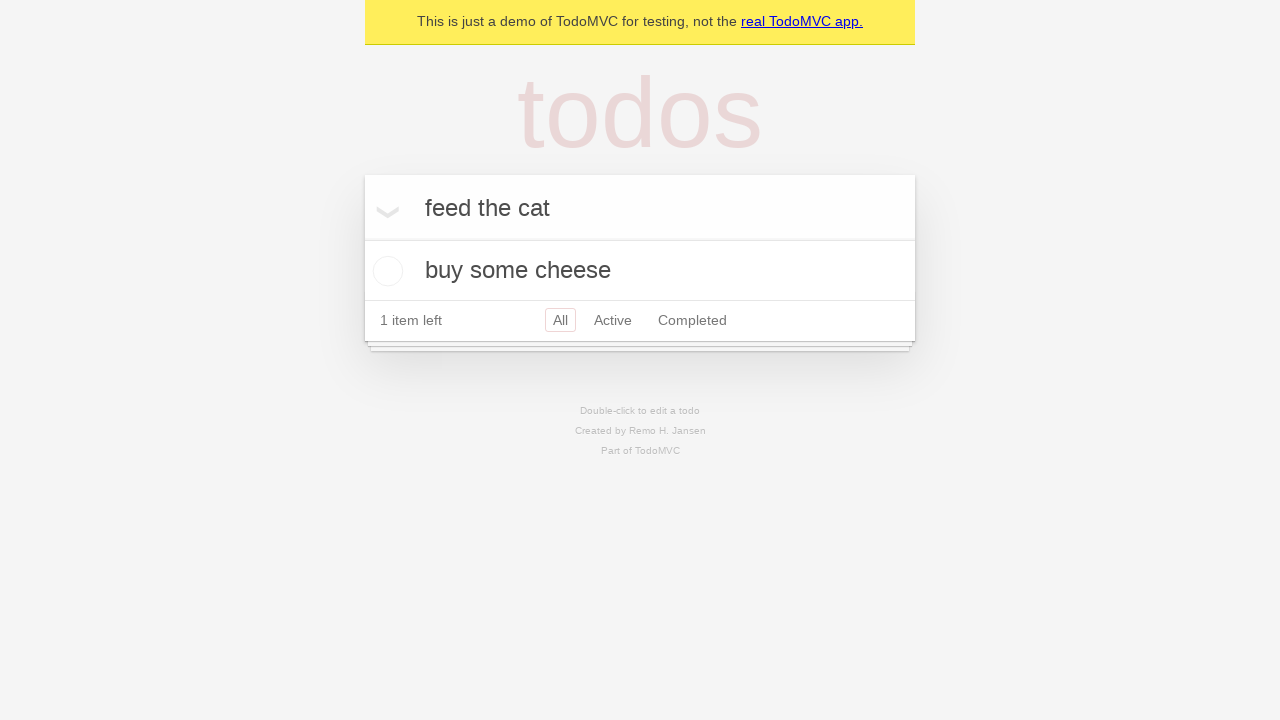

Pressed Enter to create todo 'feed the cat' on internal:attr=[placeholder="What needs to be done?"i]
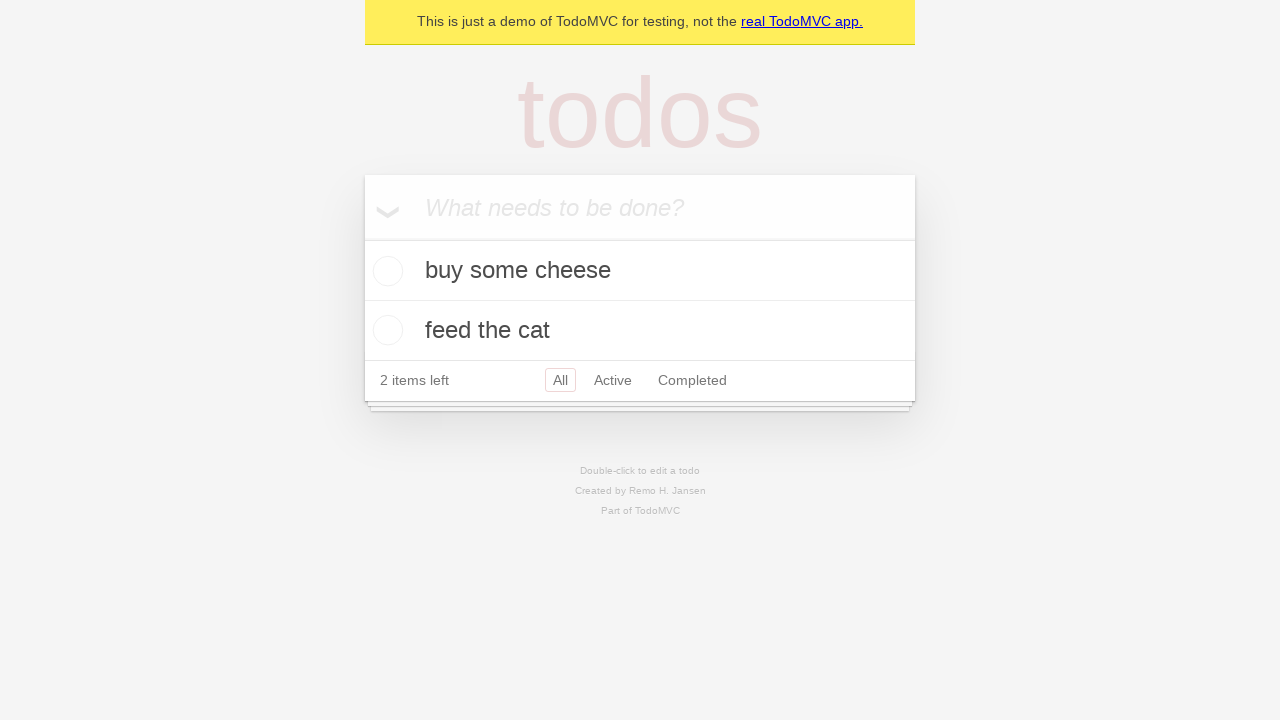

Filled todo input with 'book a doctors appointment' on internal:attr=[placeholder="What needs to be done?"i]
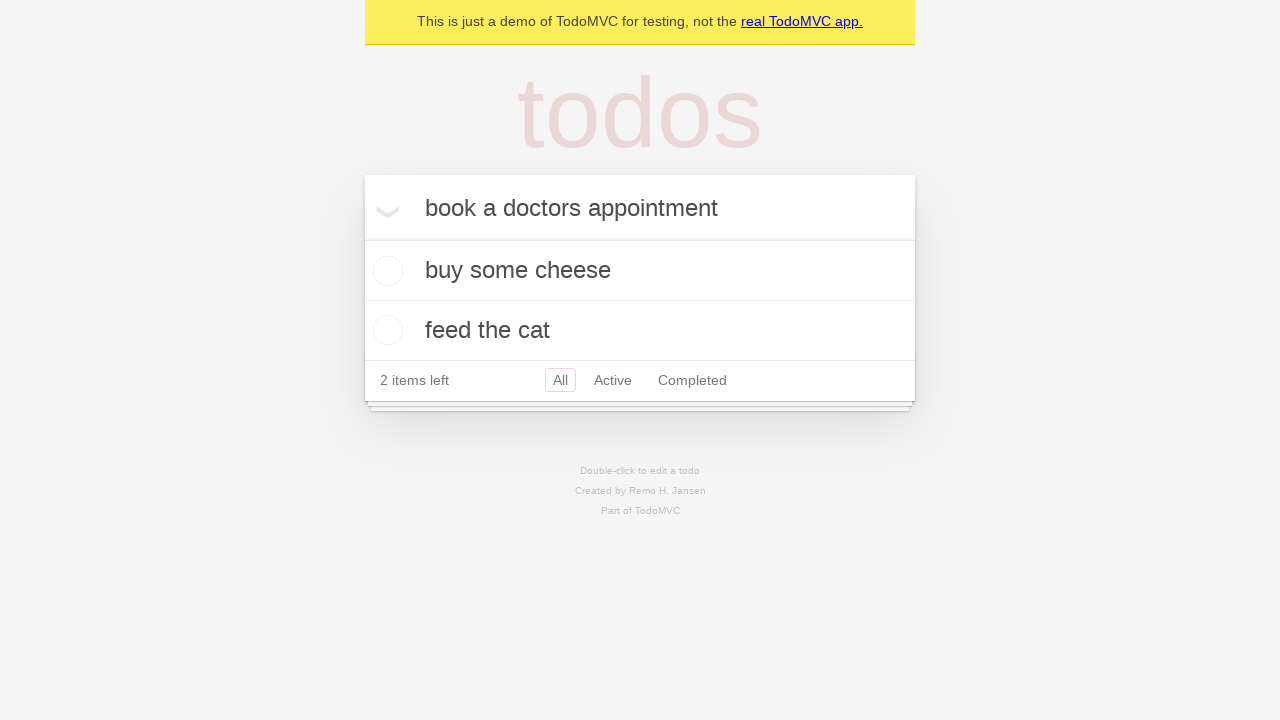

Pressed Enter to create todo 'book a doctors appointment' on internal:attr=[placeholder="What needs to be done?"i]
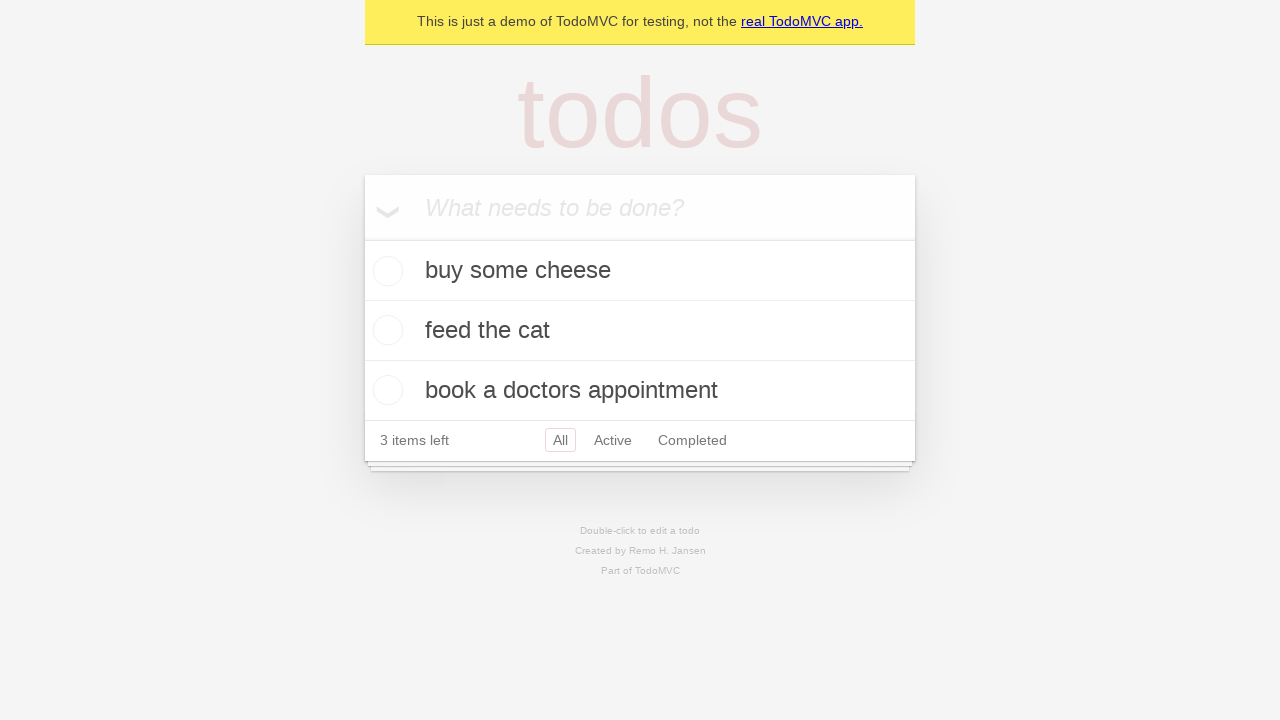

Double-clicked second todo item to enter edit mode at (640, 331) on internal:testid=[data-testid="todo-item"s] >> nth=1
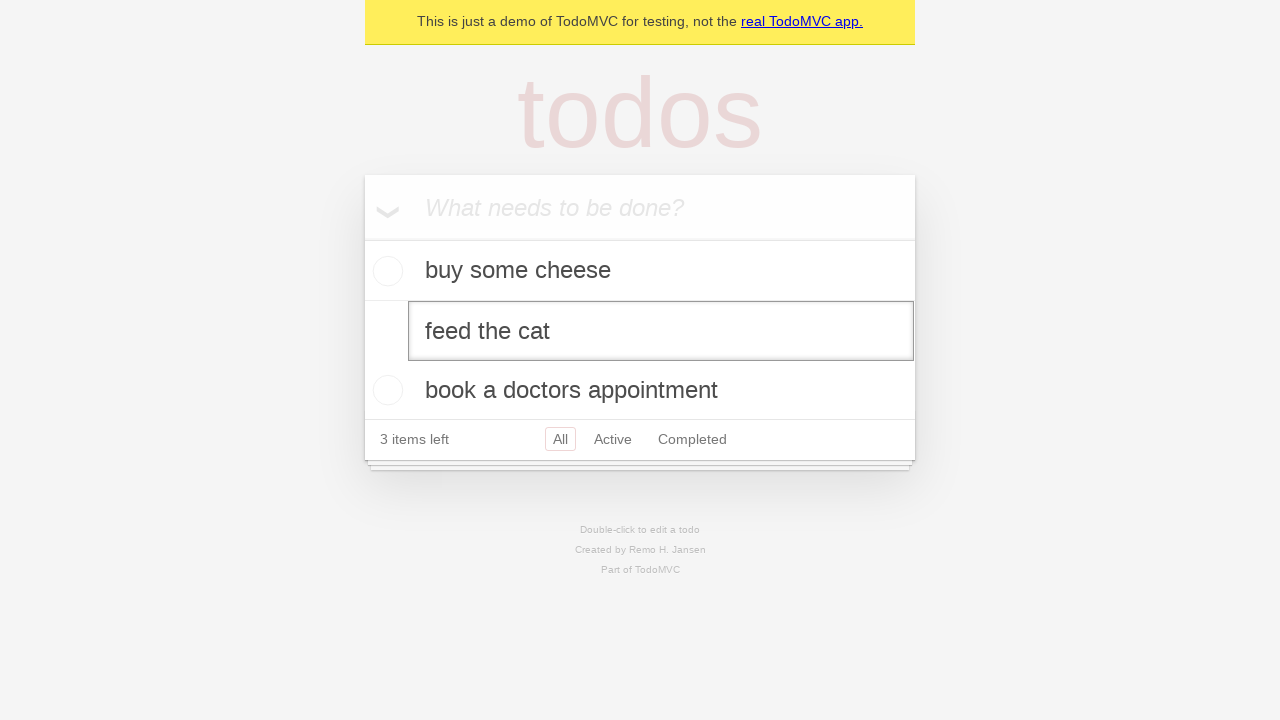

Filled edit input with 'buy some sausages' on internal:testid=[data-testid="todo-item"s] >> nth=1 >> internal:role=textbox[nam
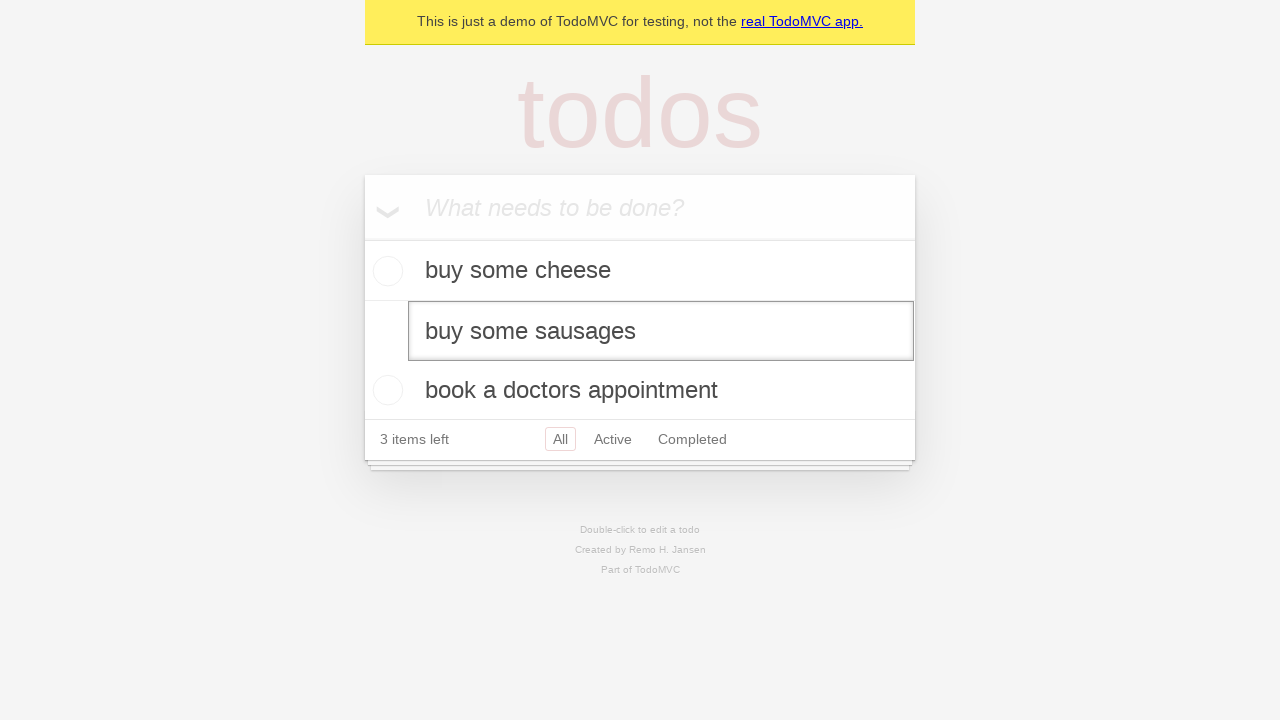

Pressed Escape to cancel edit on internal:testid=[data-testid="todo-item"s] >> nth=1 >> internal:role=textbox[nam
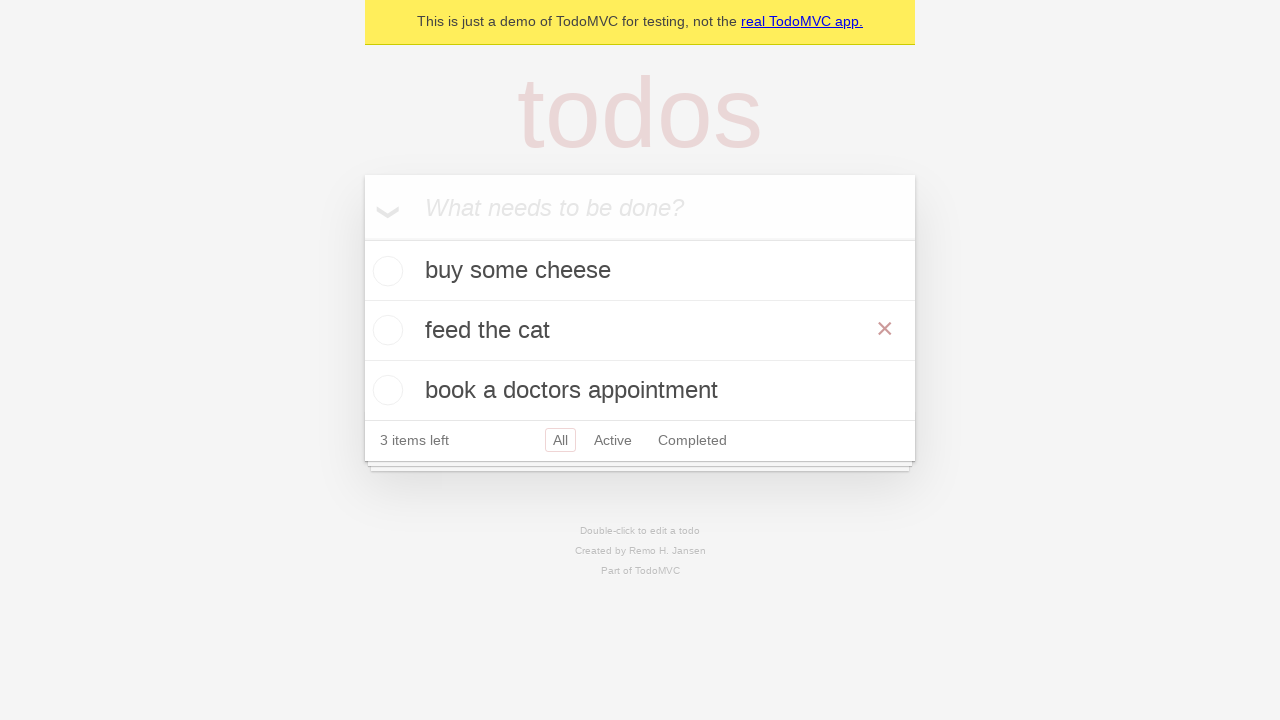

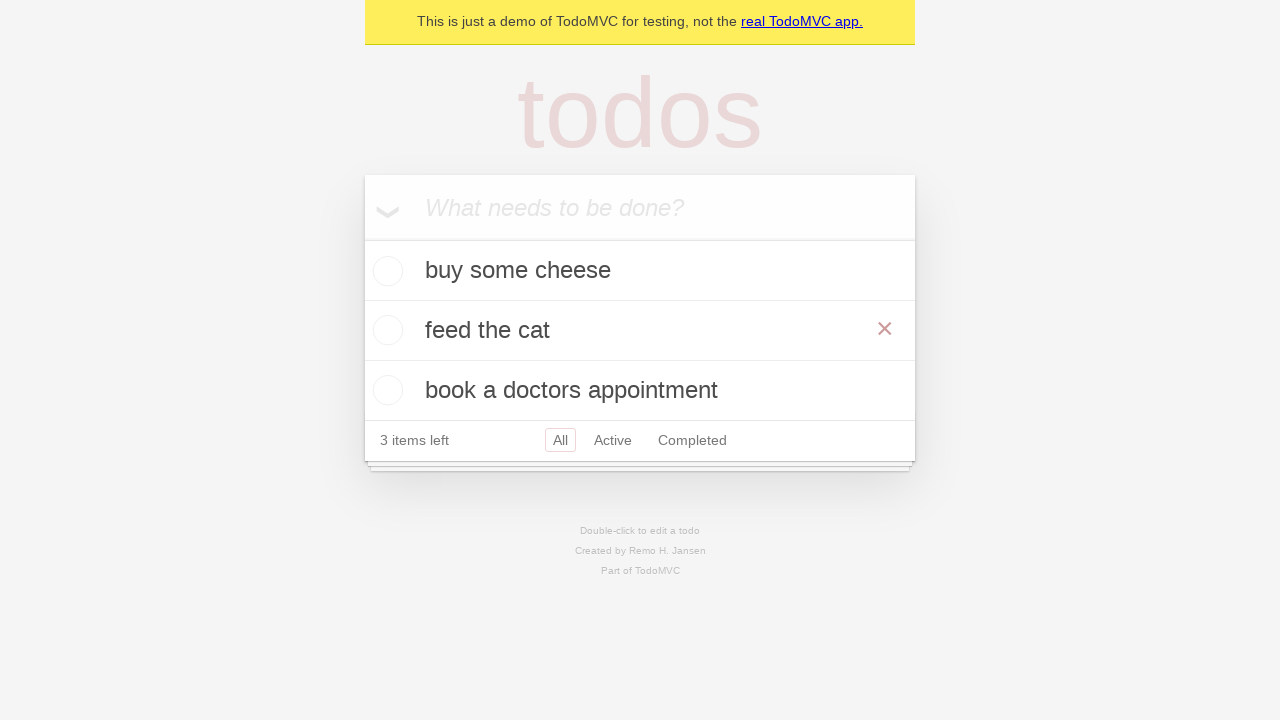